Navigates to TutorialsFreak website and clicks a button element in the first section of the page

Starting URL: https://www.tutorialsfreak.com/

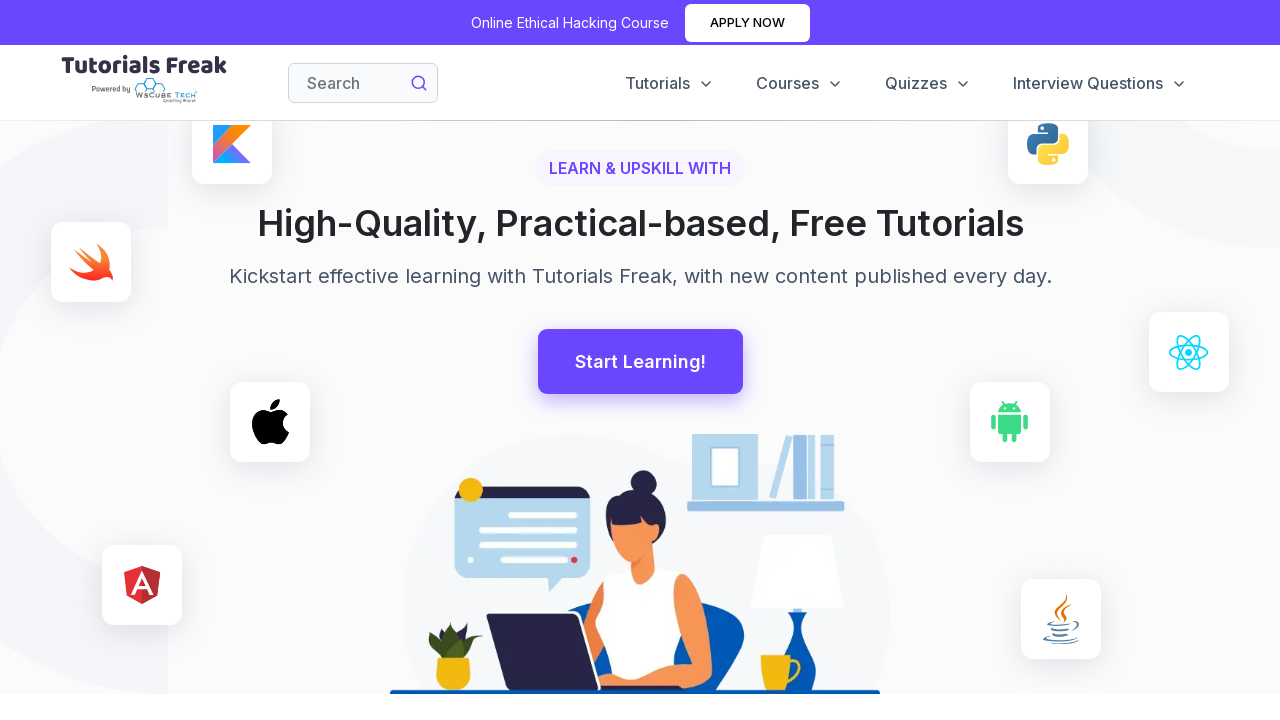

Waited for page to load (domcontentloaded)
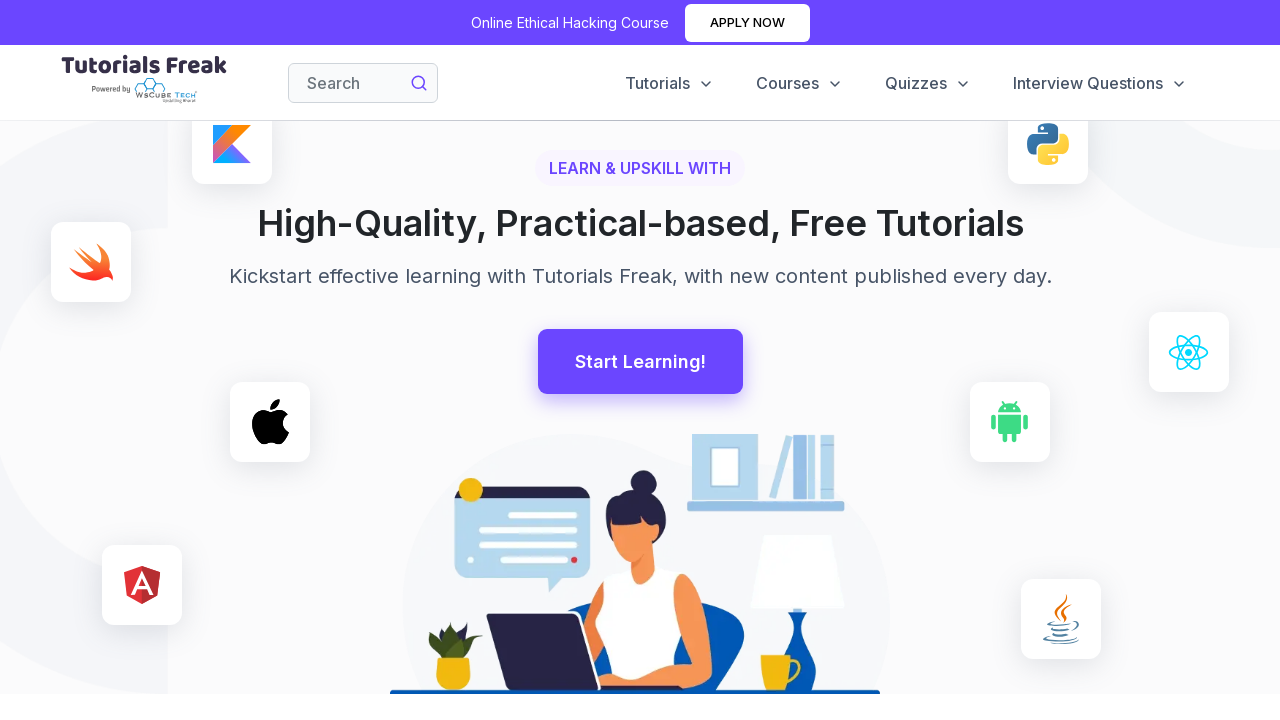

Clicked button element in the first section of TutorialsFreak website at (640, 362) on xpath=/html/body/div/div[2]/div[2]/section[1]/div/div[1]/div/div/div/div[2]/butt
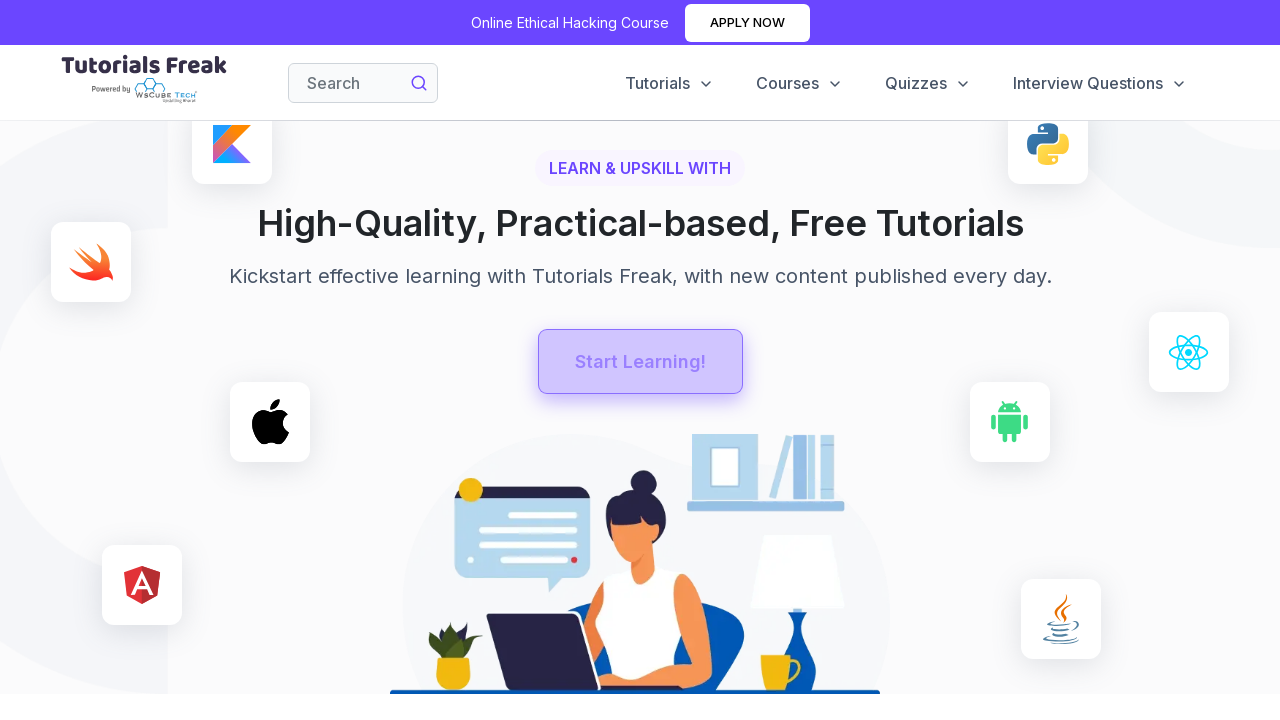

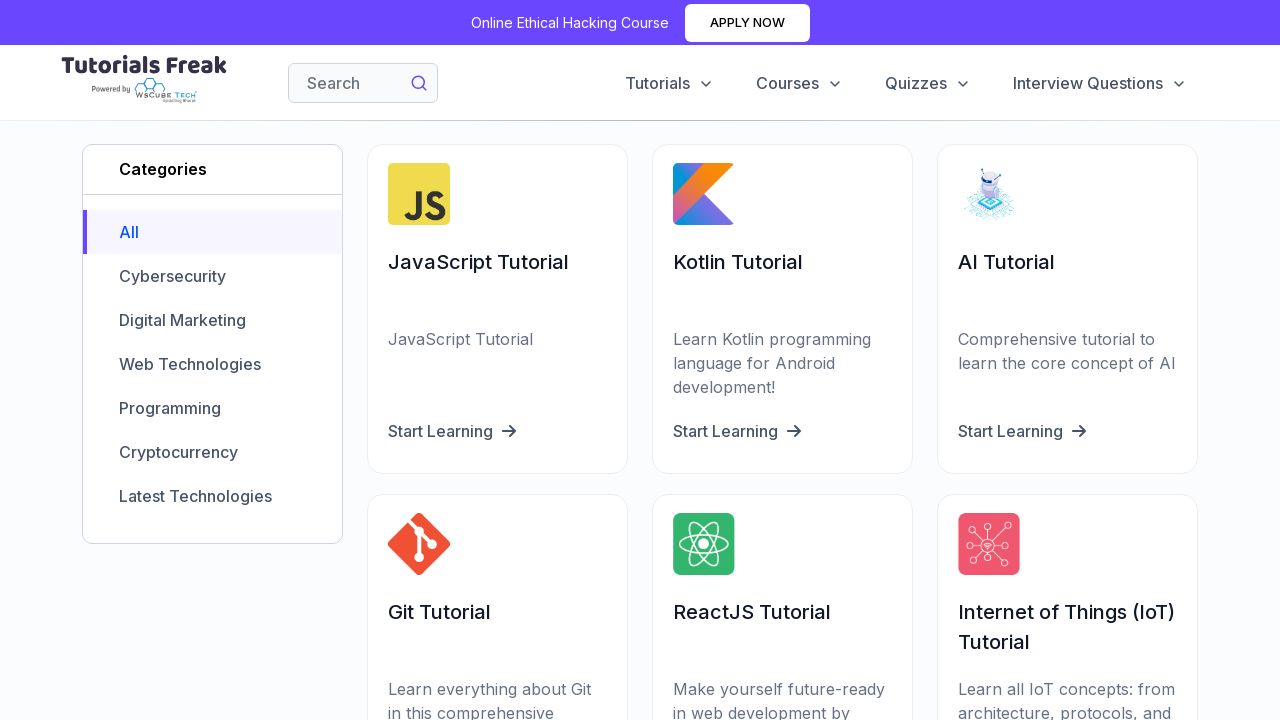